Tests form filling functionality on a practice automation site by entering name, email, phone, and address fields, then selecting a color from a dropdown and performing a Wikipedia search.

Starting URL: https://testautomationpractice.blogspot.com/

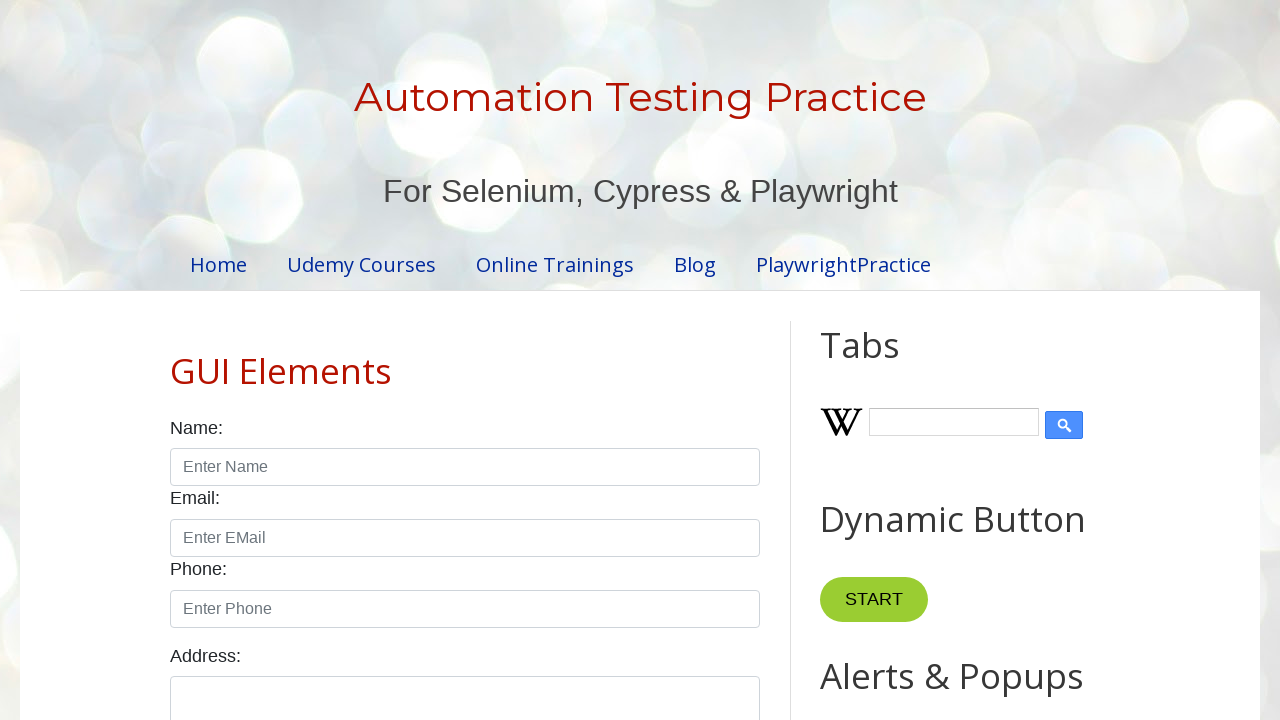

Filled name field with 'JohnDoeTestUser' on (//input[@class='form-control'])[1]
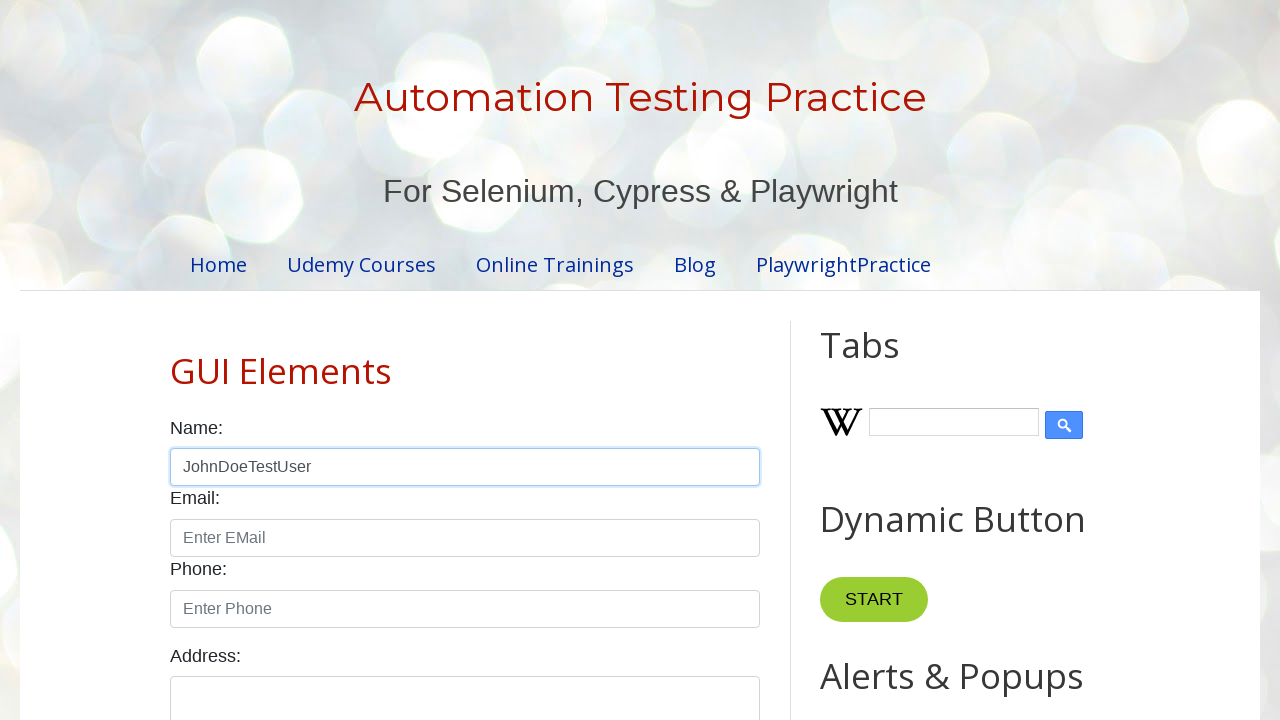

Filled email field with 'johndoe.test@example.com' on (//input[@class='form-control'])[2]
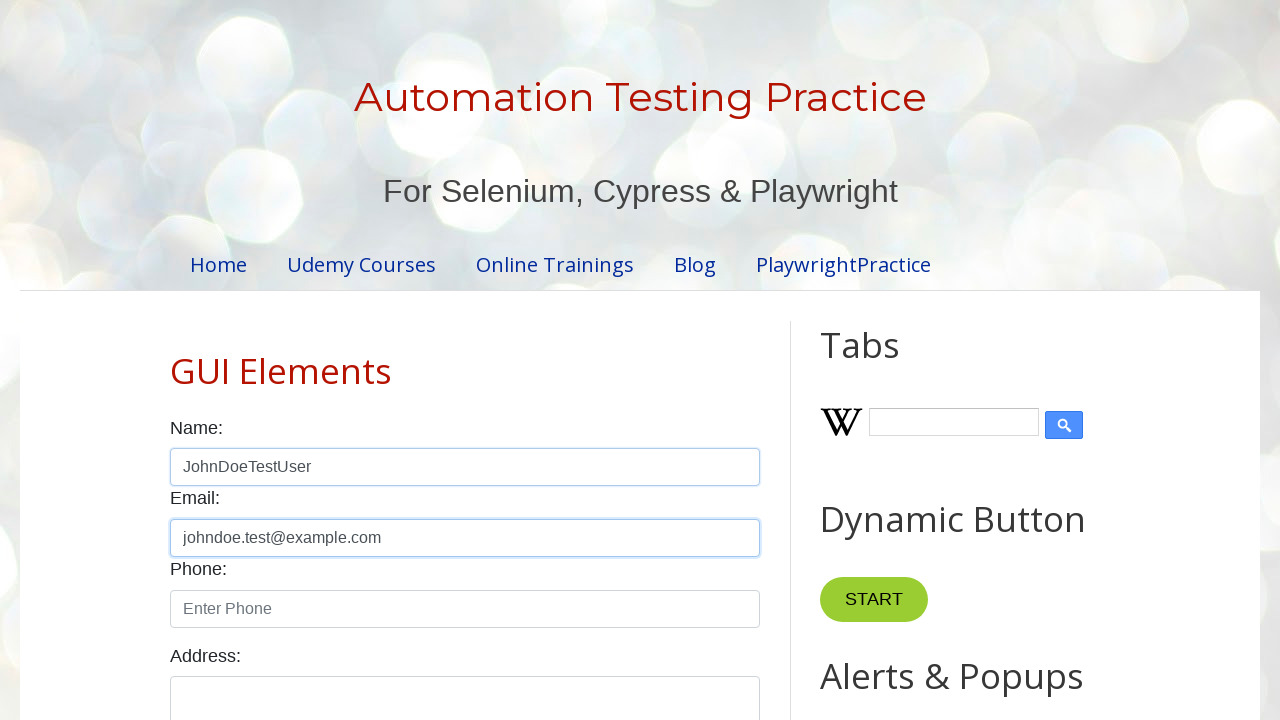

Filled phone number field with '5551234567' on (//input[@class='form-control'])[3]
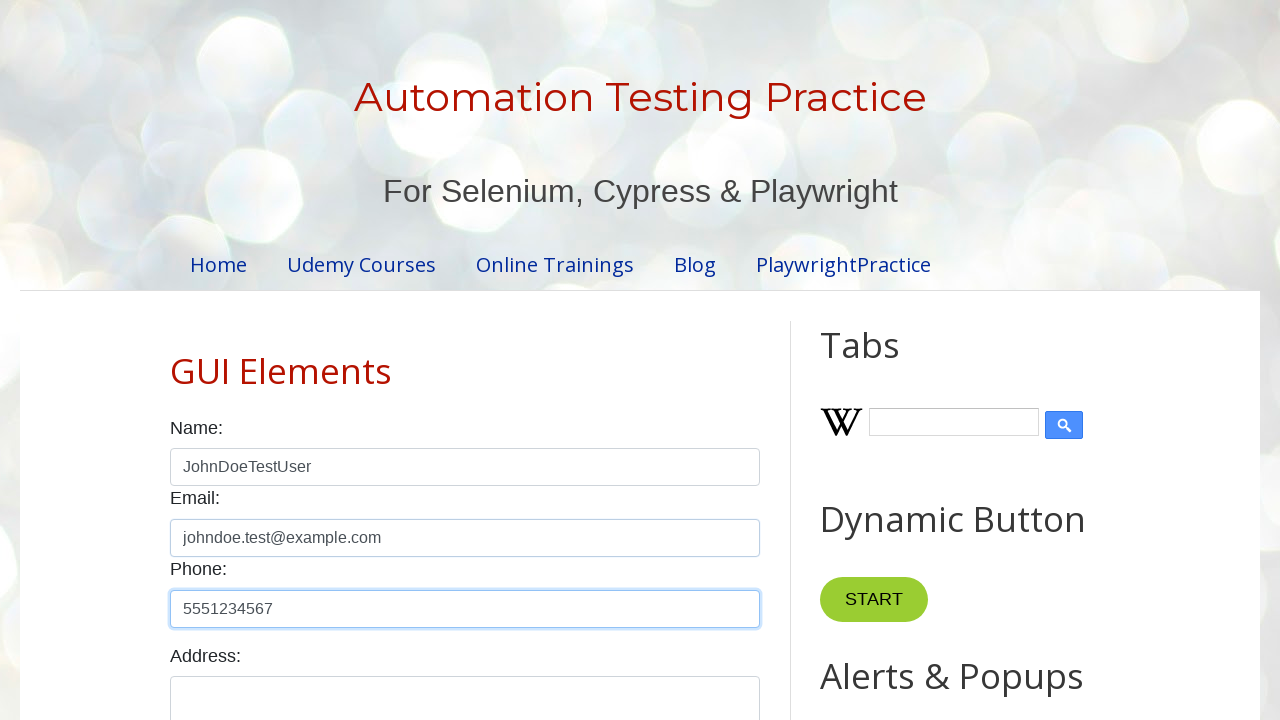

Filled address field with '123 Test Street, Suite 456, Springfield, IL 62701' on textarea.form-control
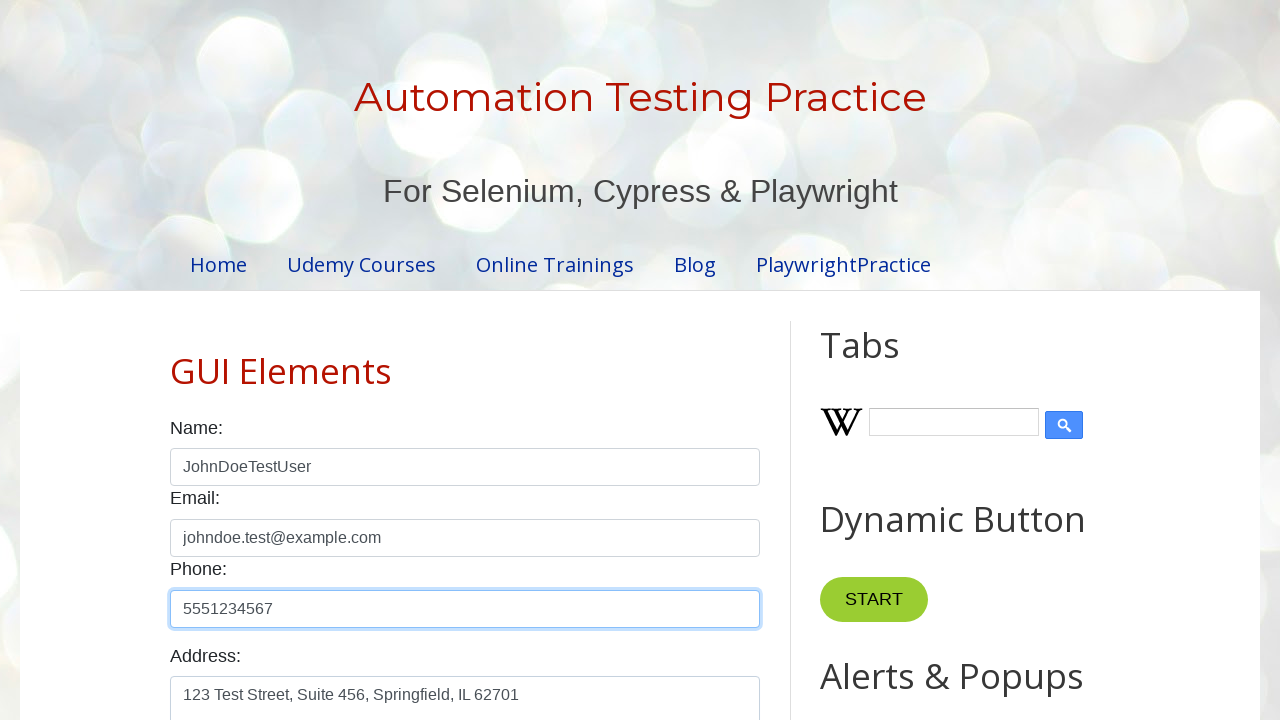

Selected blue color from dropdown at (465, 361) on xpath=//option[@value='blue']
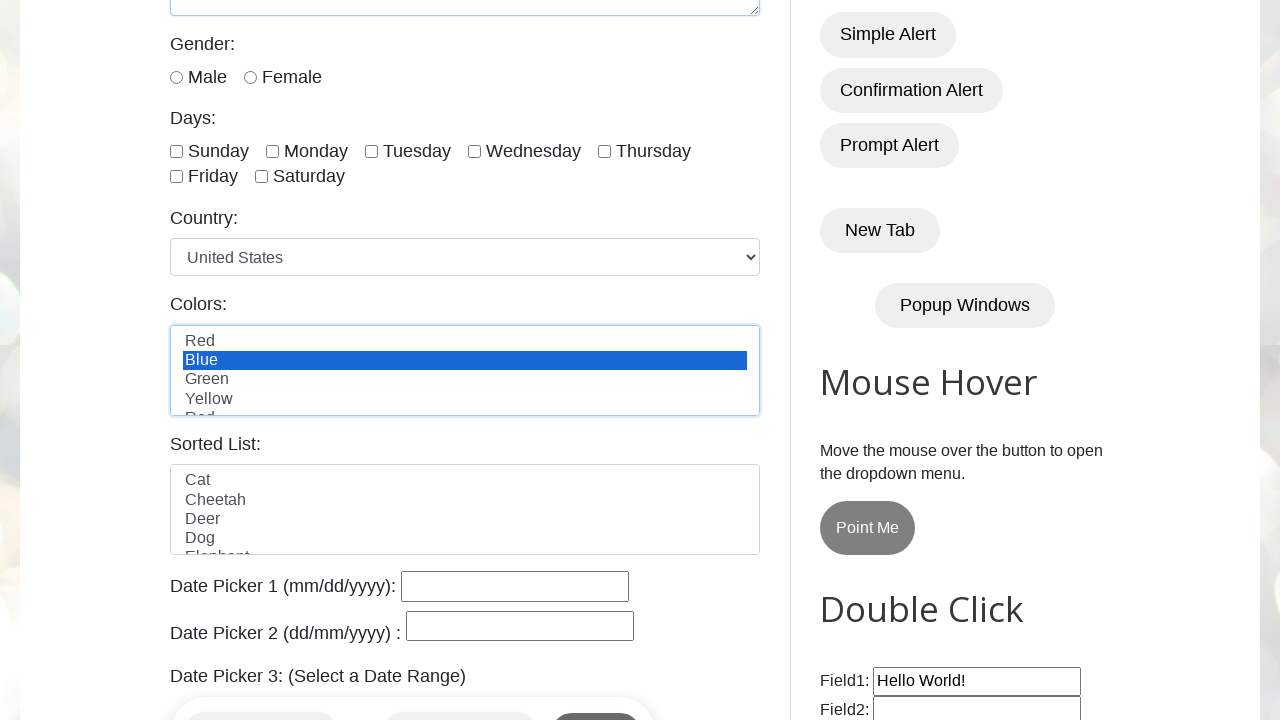

Filled Wikipedia search field with 'Elephant' on input.wikipedia-search-input
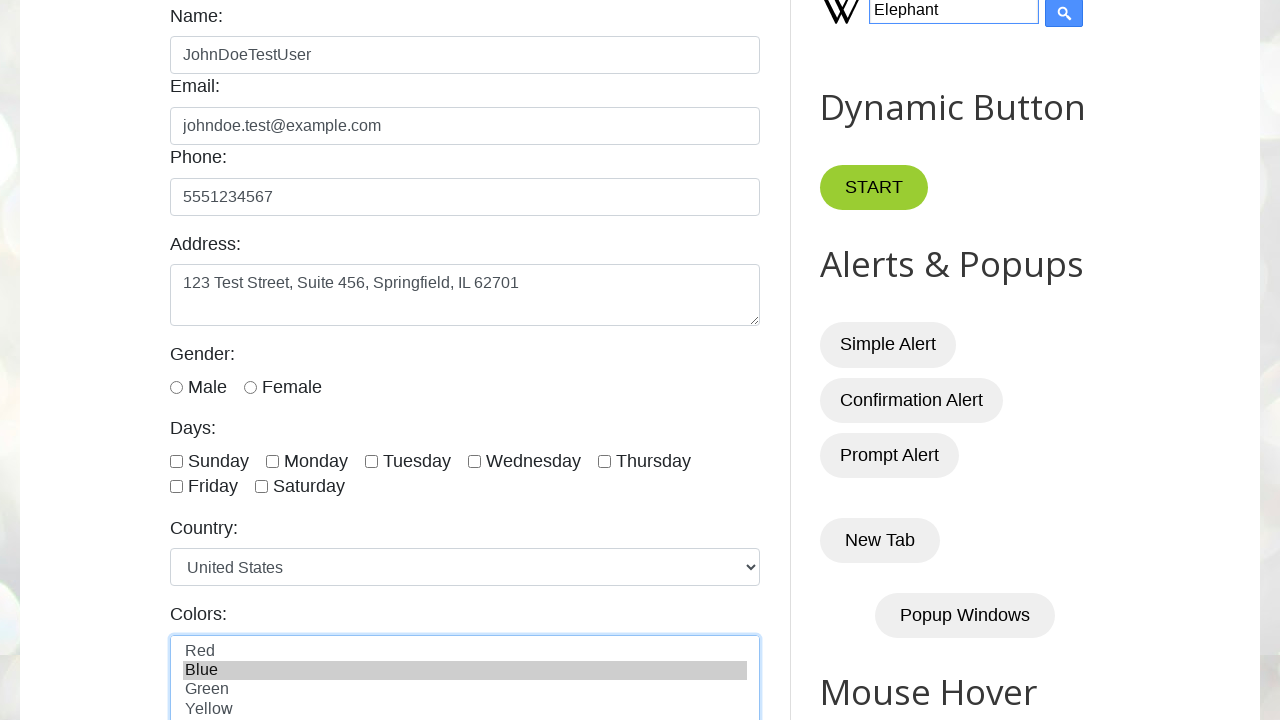

Clicked Wikipedia search button at (1064, 14) on input.wikipedia-search-button
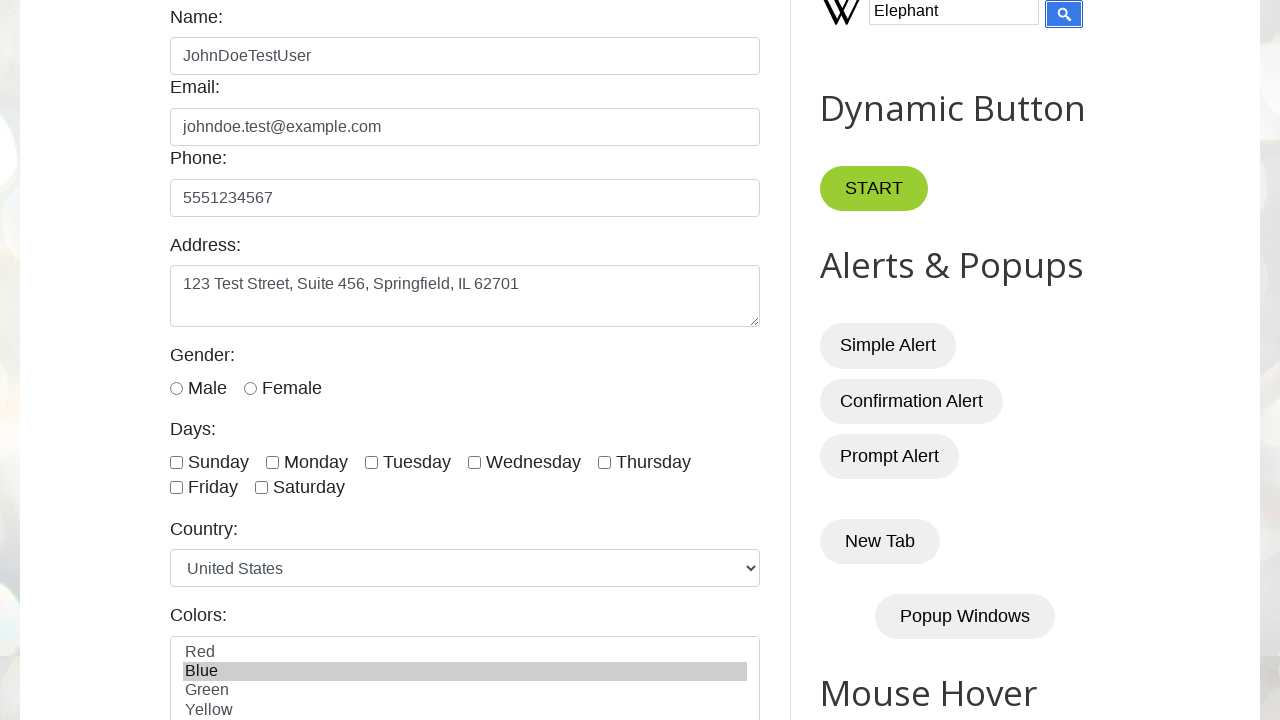

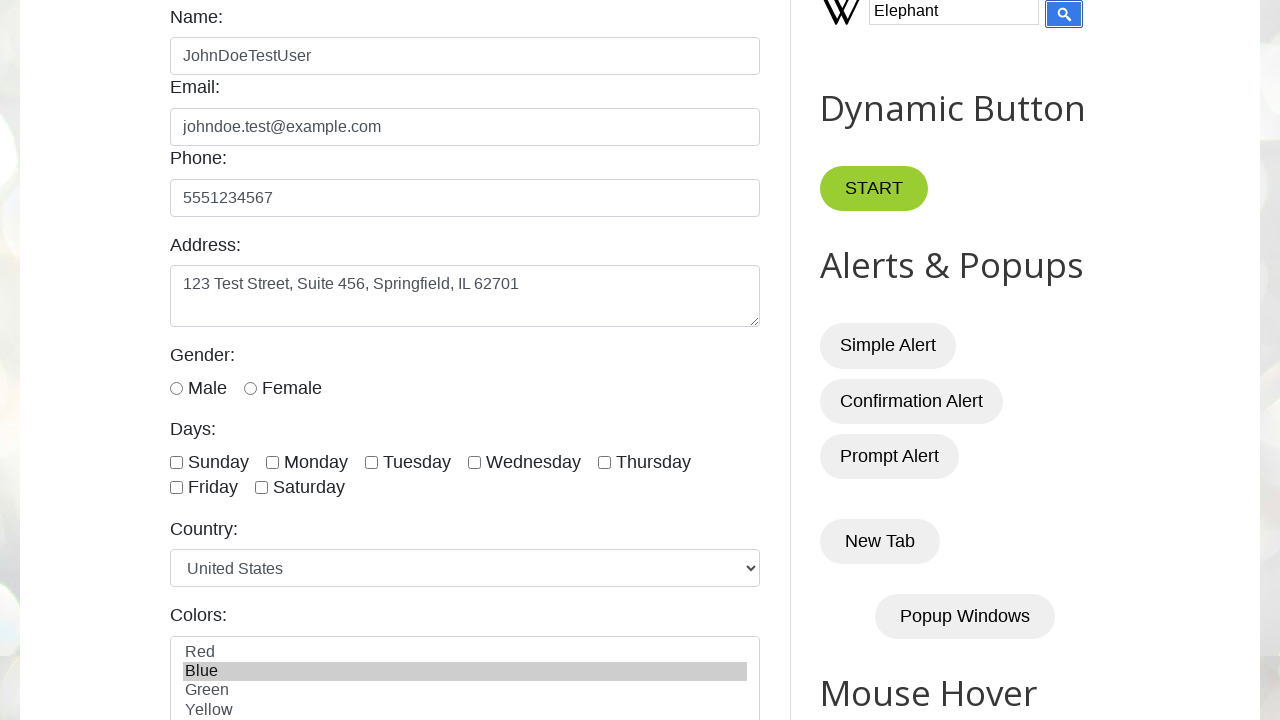